Tests multi-select dropdown functionality by selecting options using visible text, index, and value methods, then deselects one option to verify the selection/deselection behavior.

Starting URL: https://training-support.net/webelements/selects

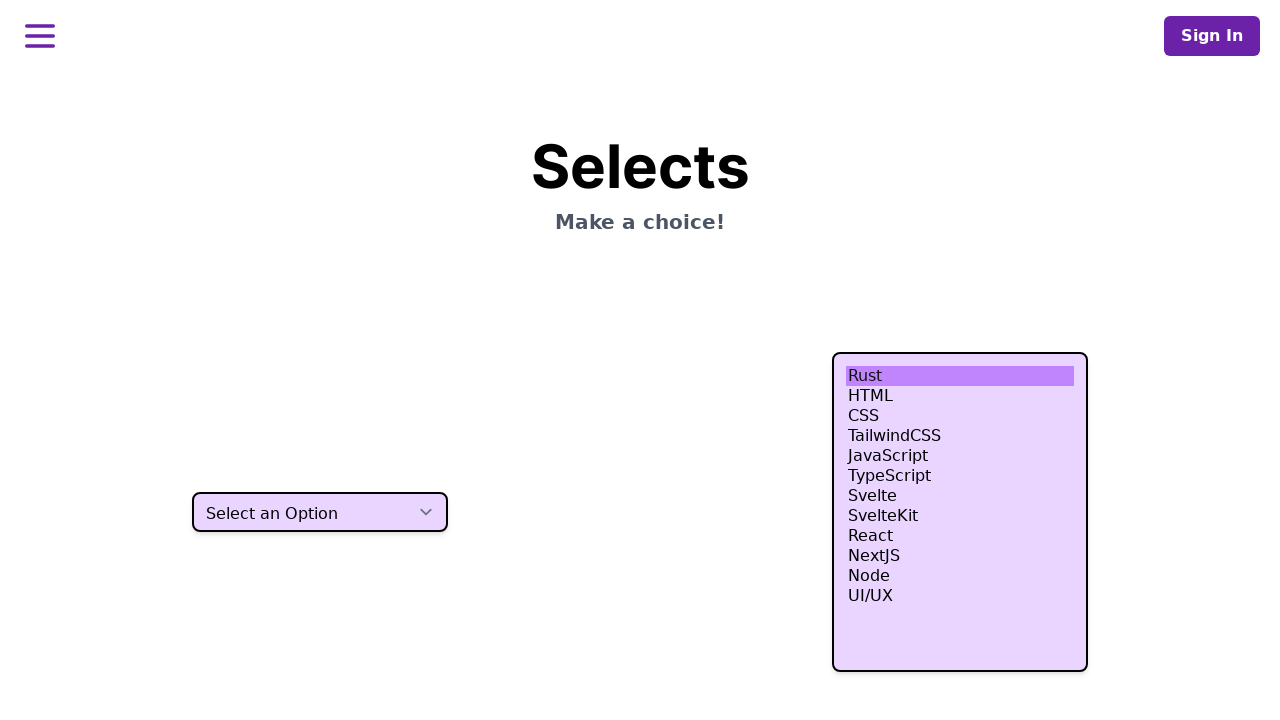

Waited for multi-select element to be visible
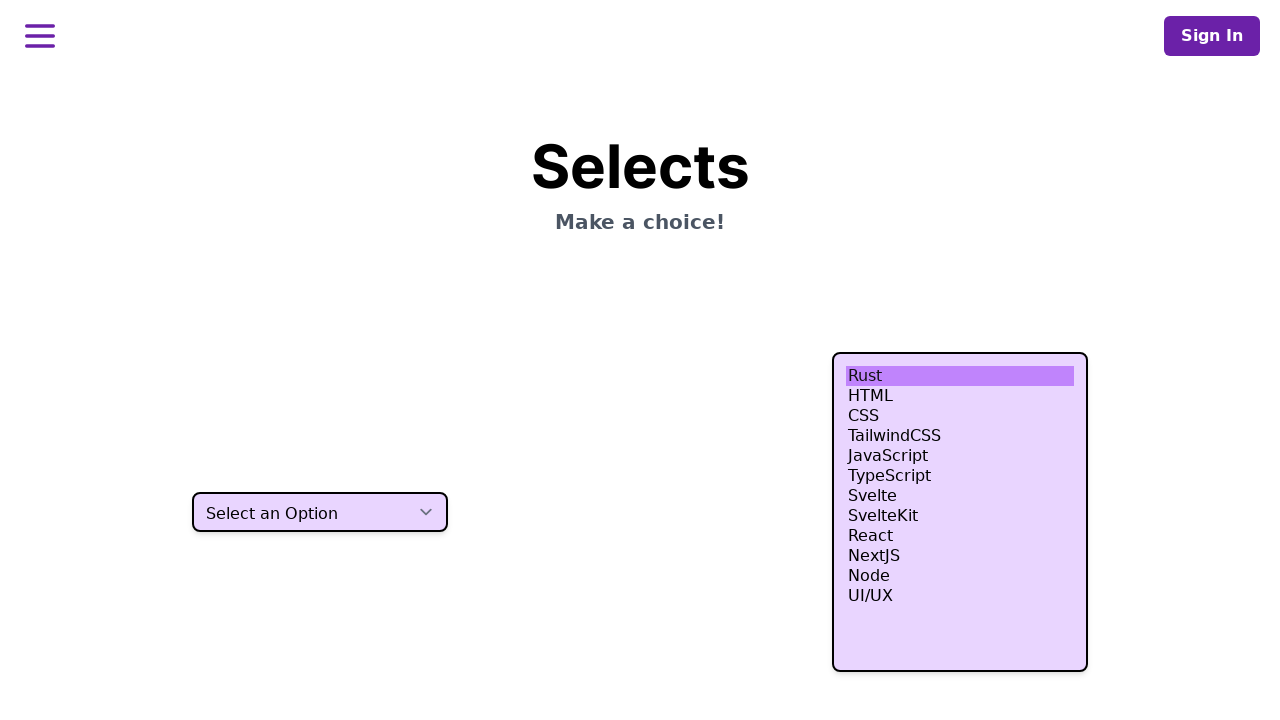

Selected 'HTML' option by visible text on select.h-80
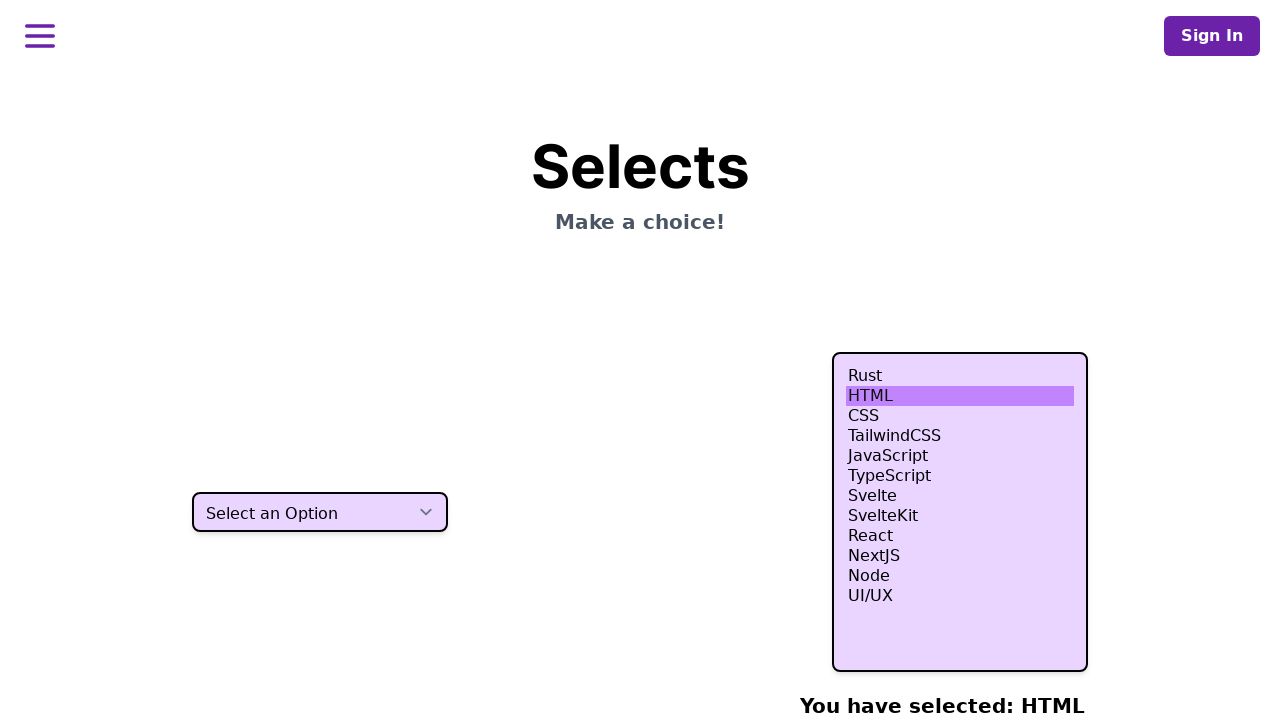

Added options at indices 3, 4, 5 and 'HTML' by label to selection on select.h-80
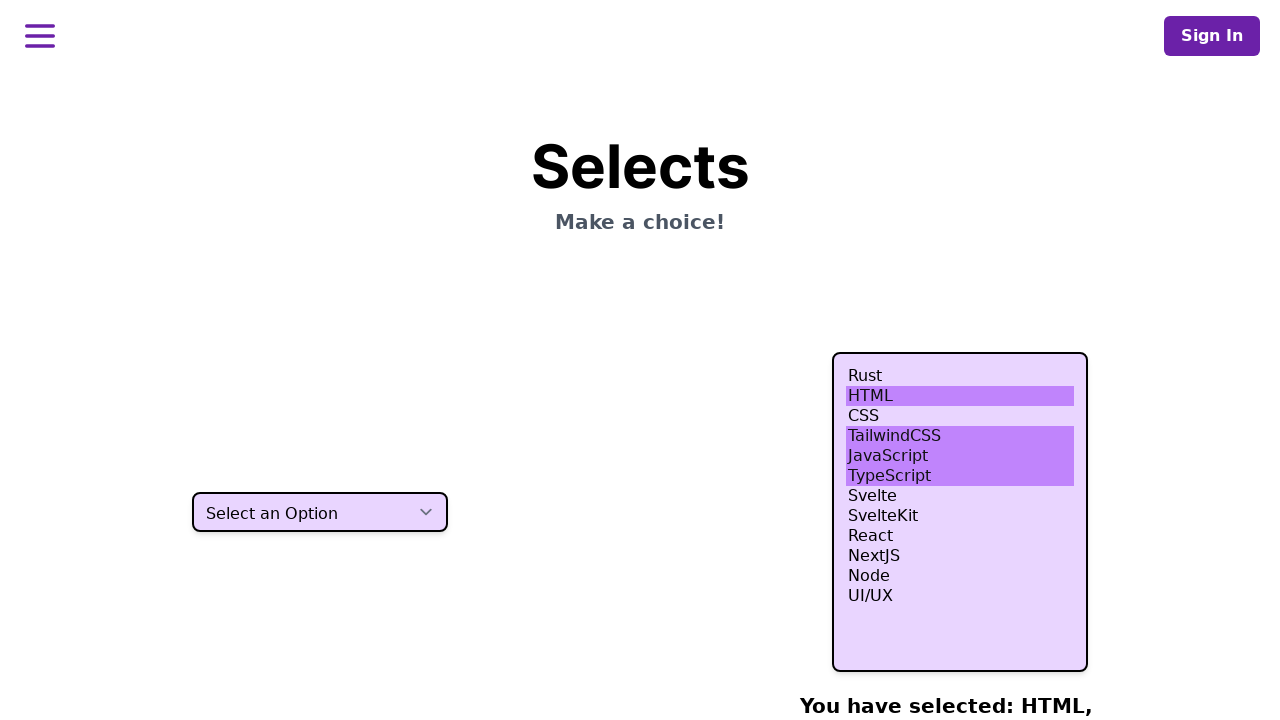

Added 'nodejs' option by value, indices 3-5, and 'HTML' to selection on select.h-80
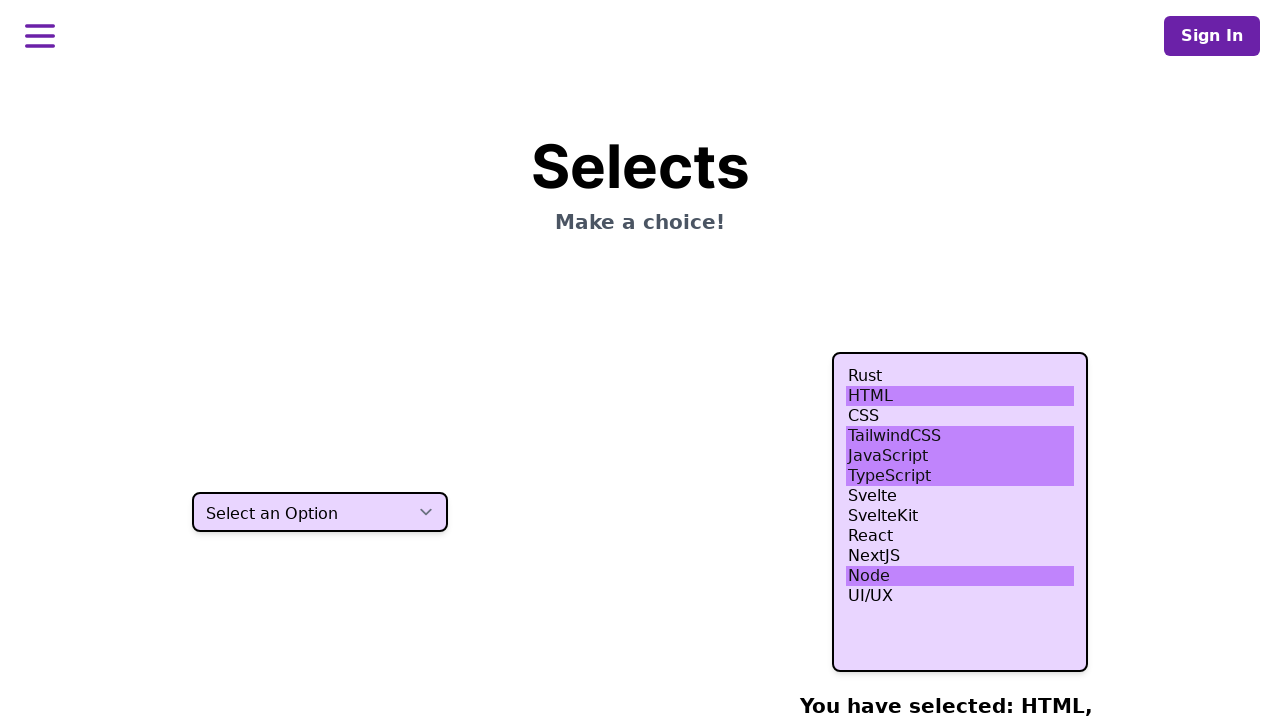

Deselected index 4 option, keeping 'HTML', indices 3 and 5, and 'nodejs' on select.h-80
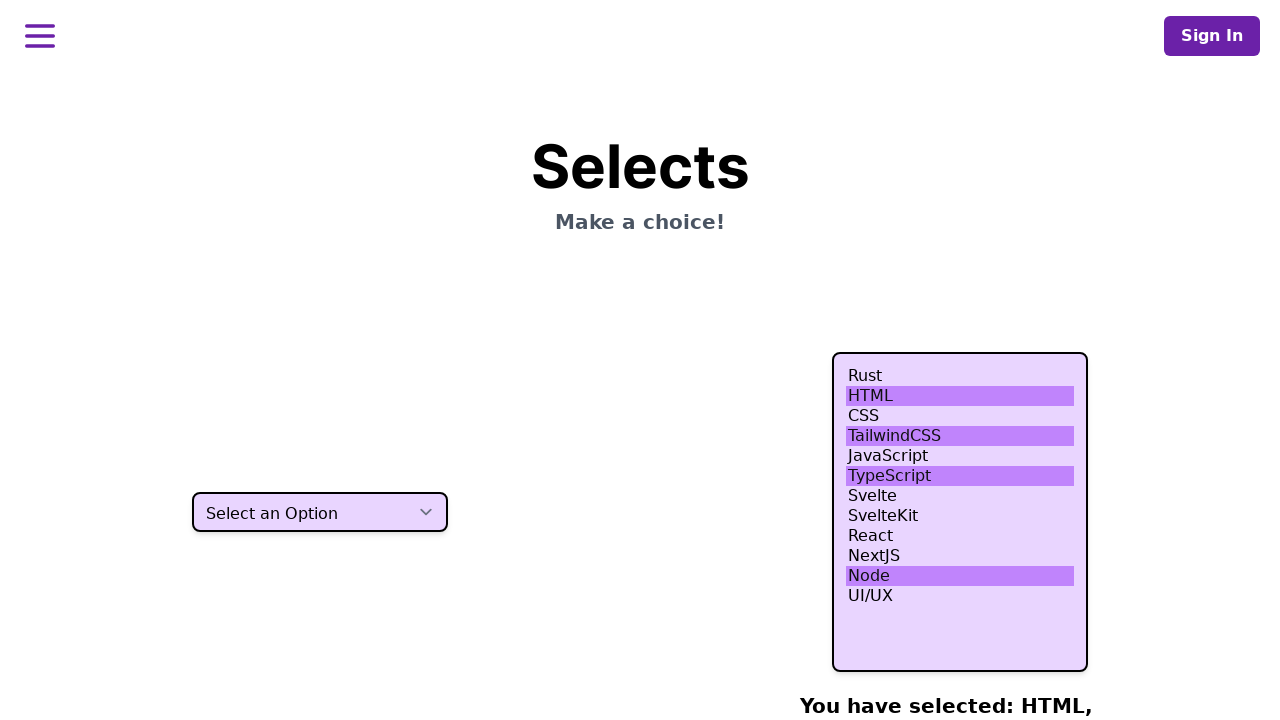

Verified multi-select element is still visible with updated selections
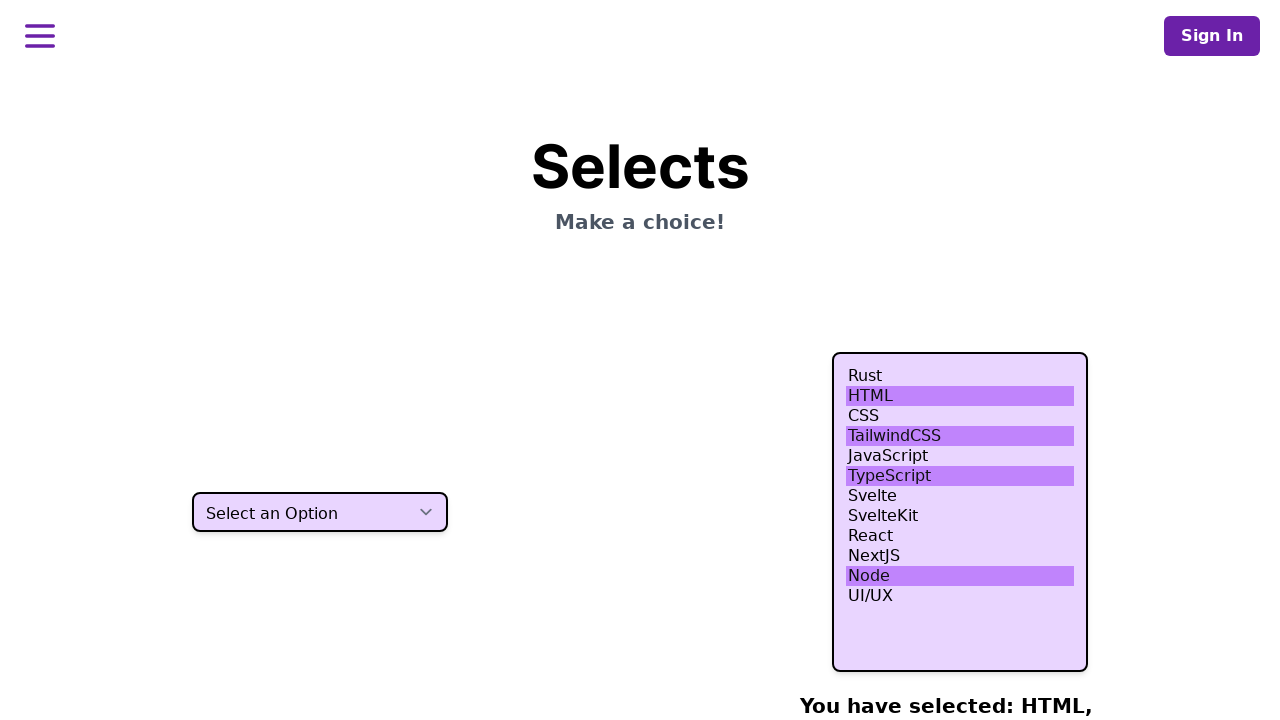

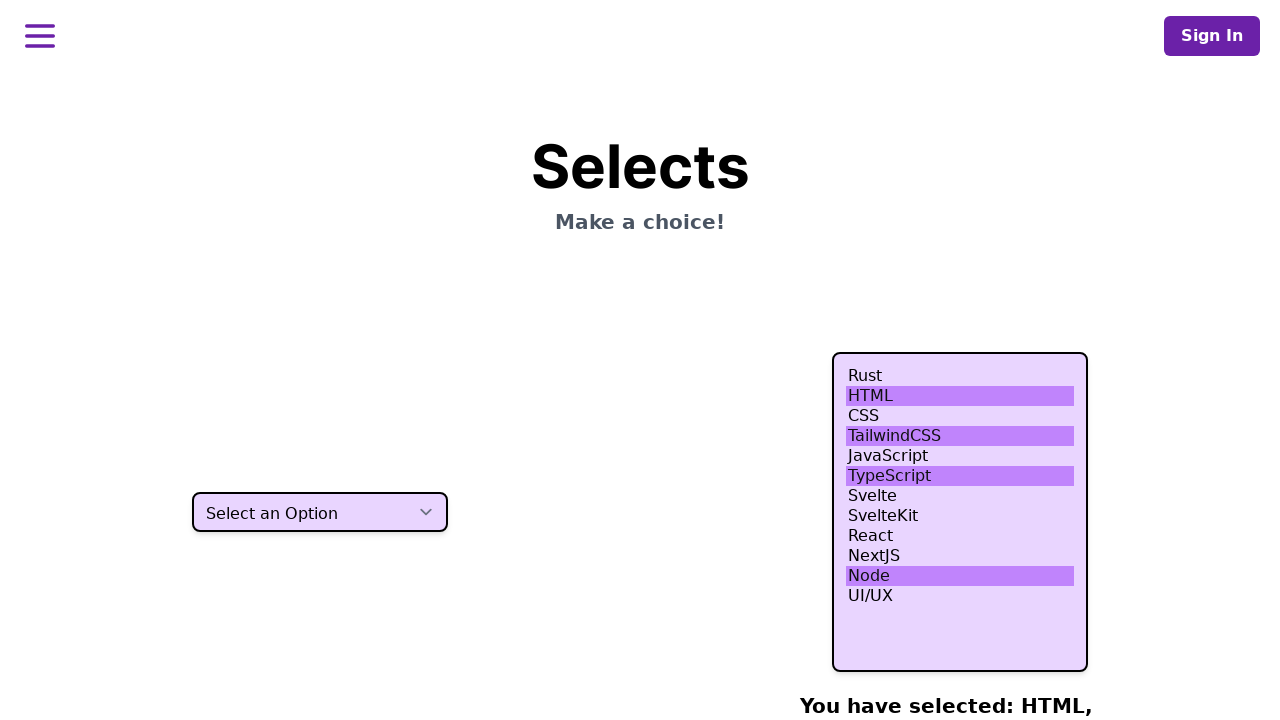